Tests browser navigation functionality by navigating to multiple URLs and using the browser's back button

Starting URL: https://chaldal.com/

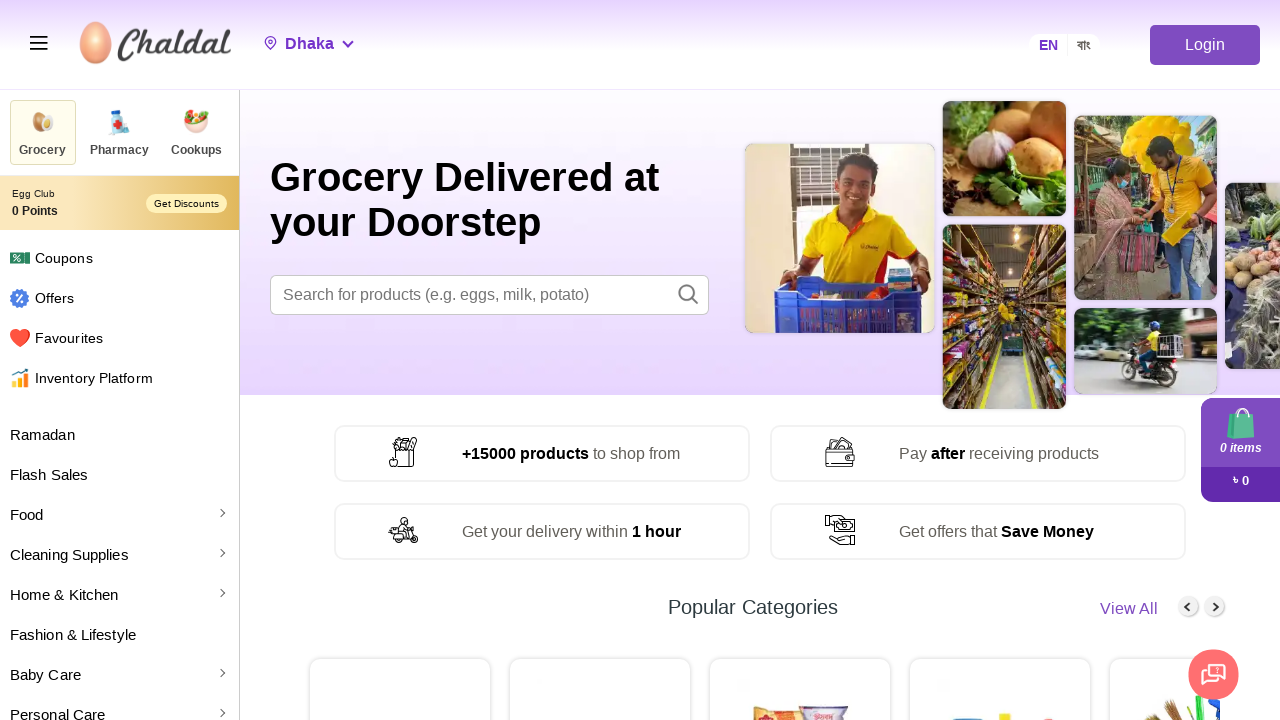

Navigated to TutorialsPoint registration page
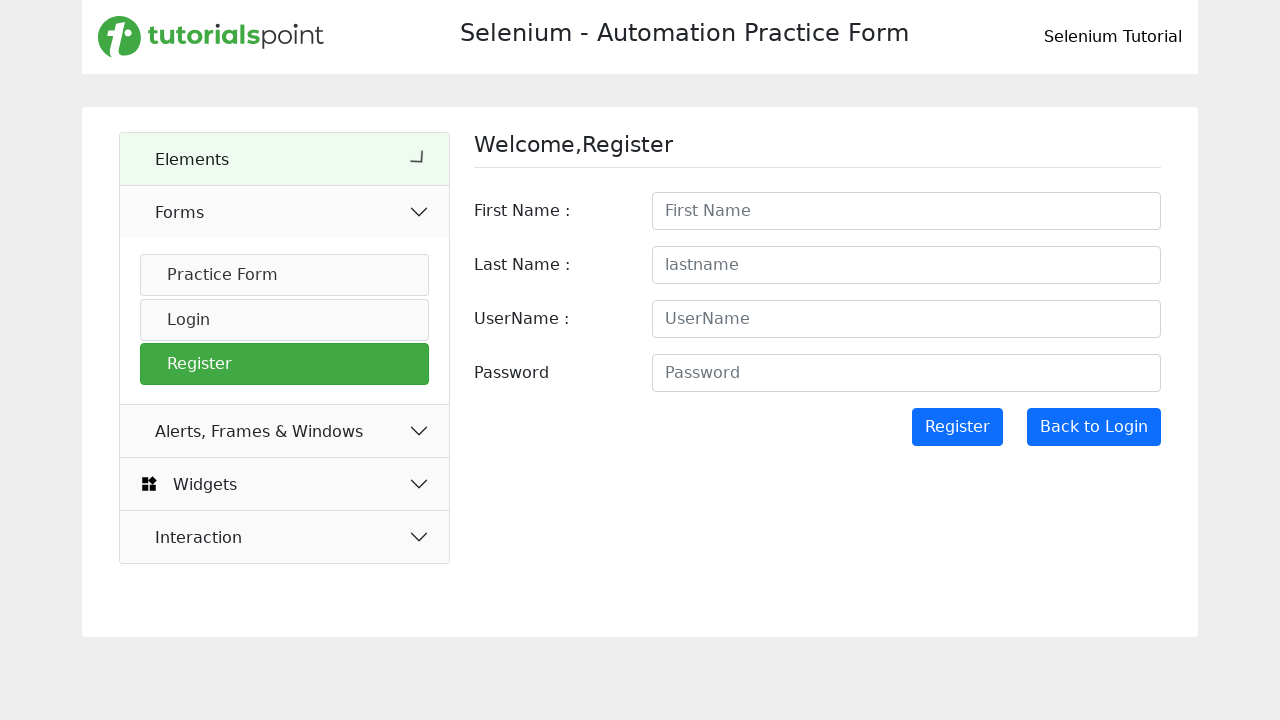

Registration page loaded (networkidle)
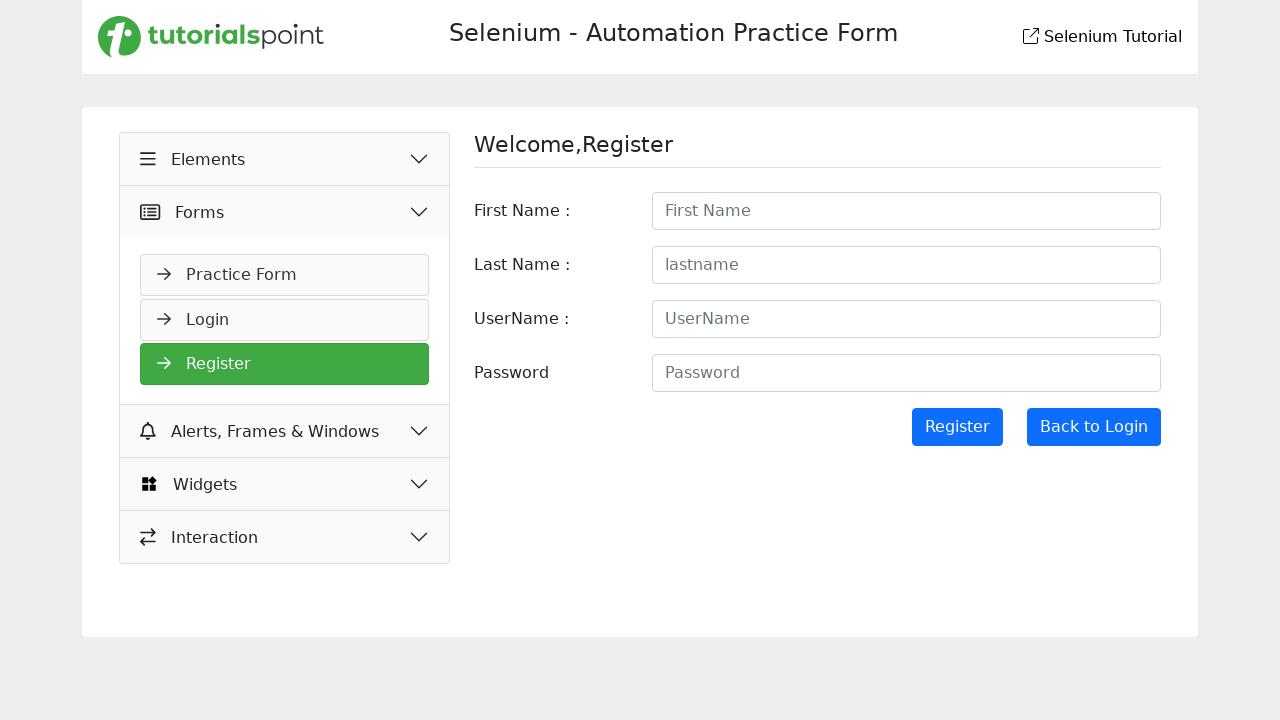

Clicked browser back button to return to previous page
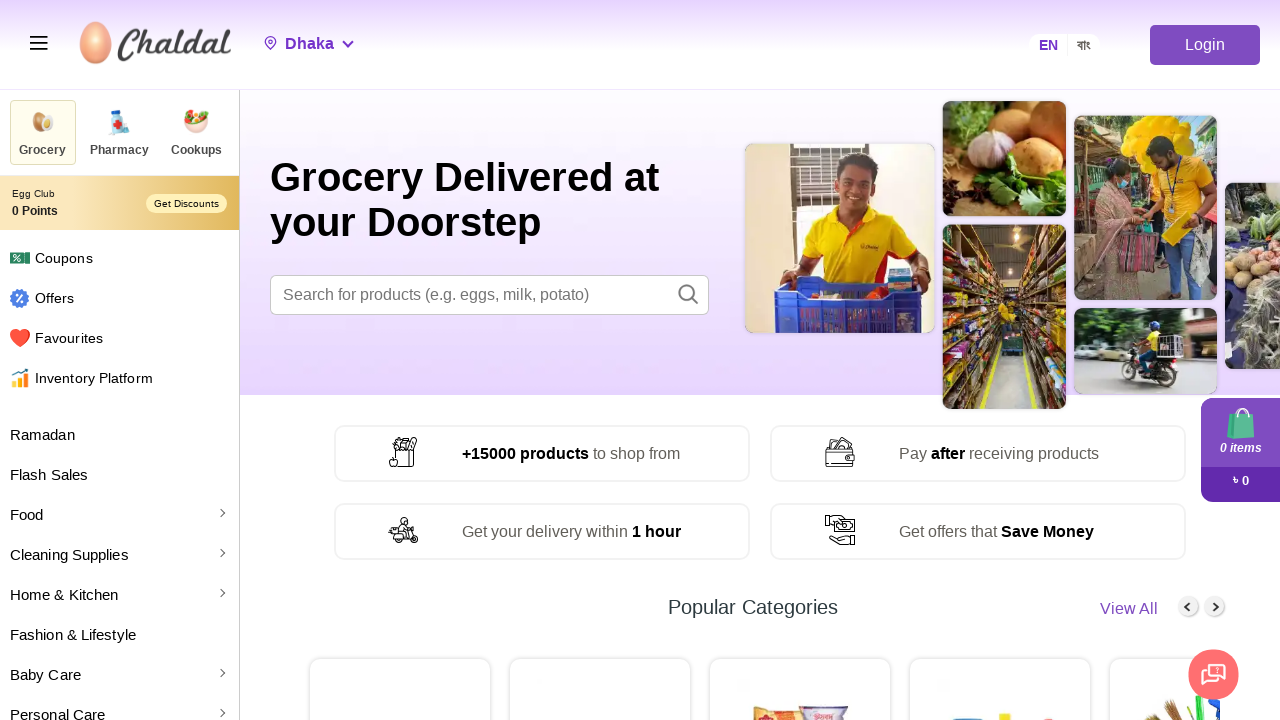

Previous page loaded after navigating back (networkidle)
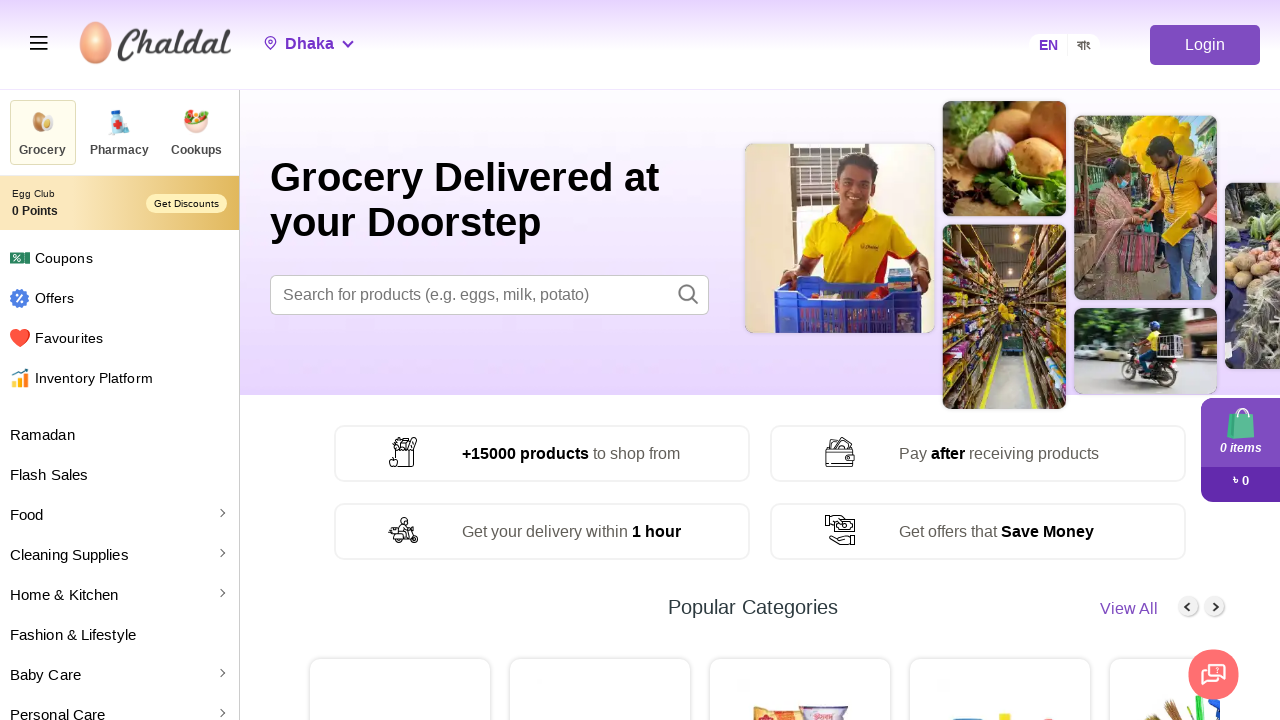

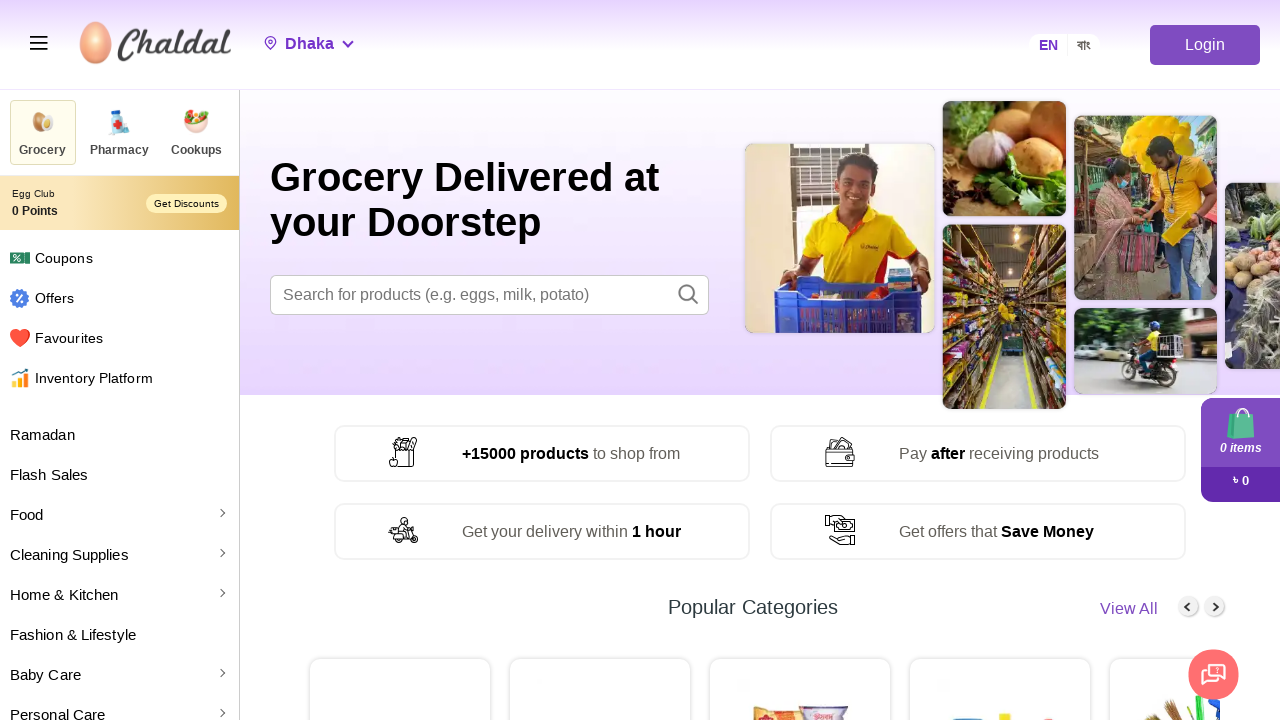